Simple test that navigates to Platzi.com homepage and verifies the page loads successfully

Starting URL: https://www.platzi.com

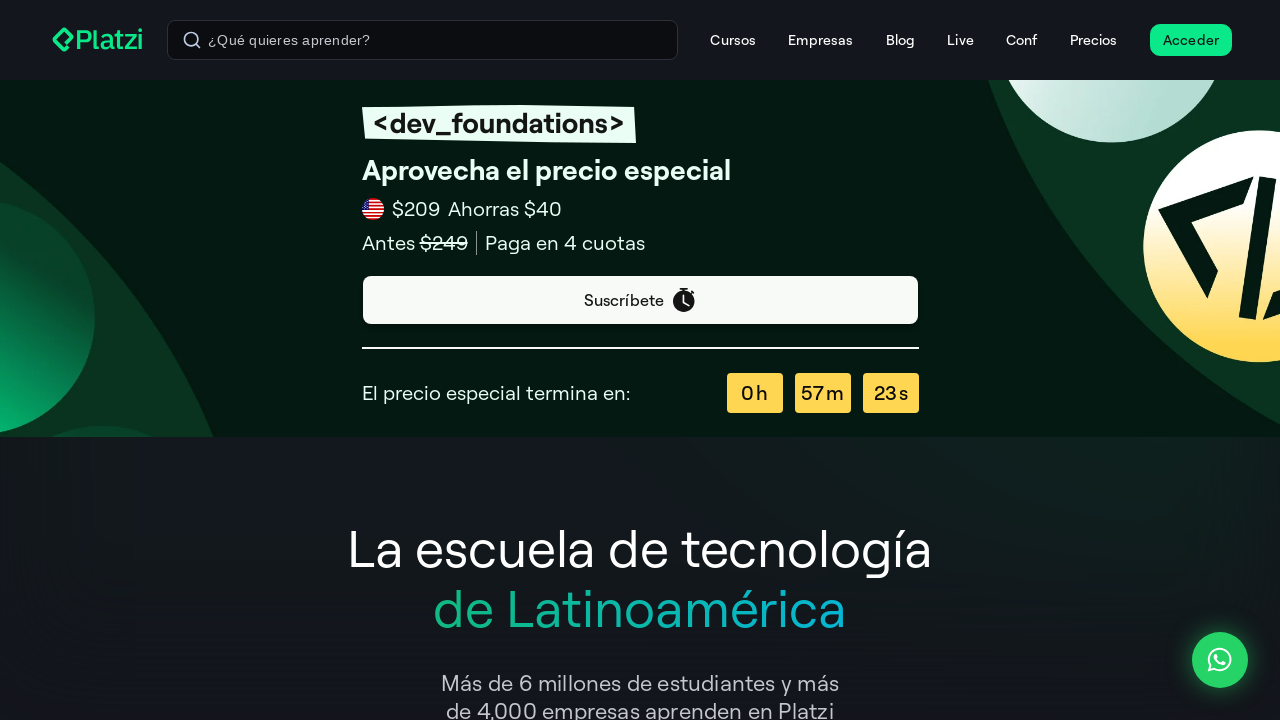

Waited for Platzi.com homepage to load (domcontentloaded state reached)
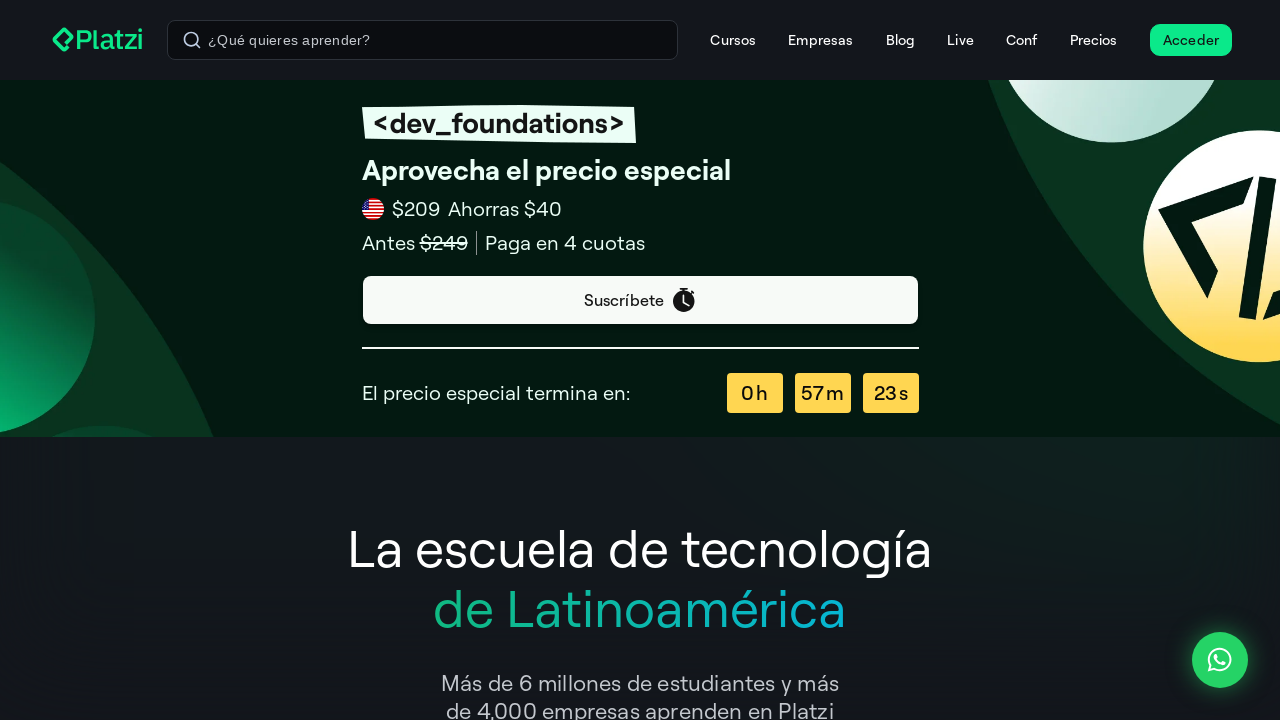

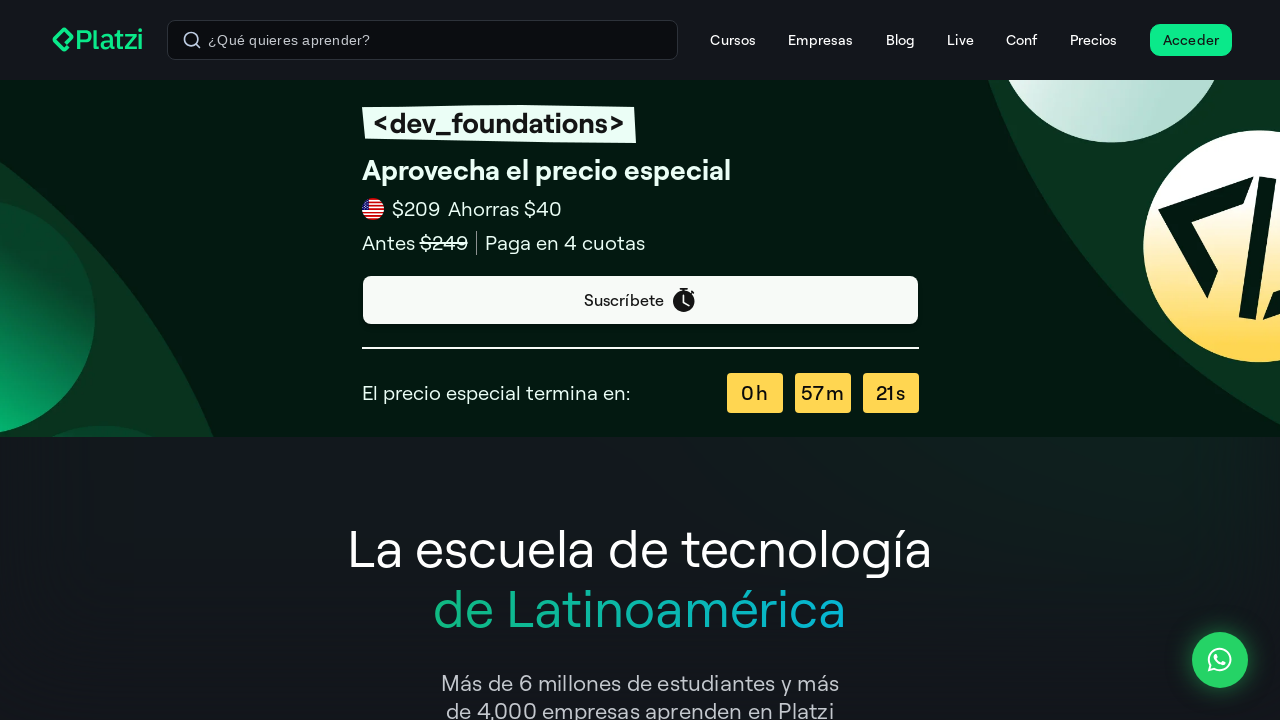